Tests login form validation when invalid email format is entered along with a password

Starting URL: https://ecommerce.anhtester.com/login

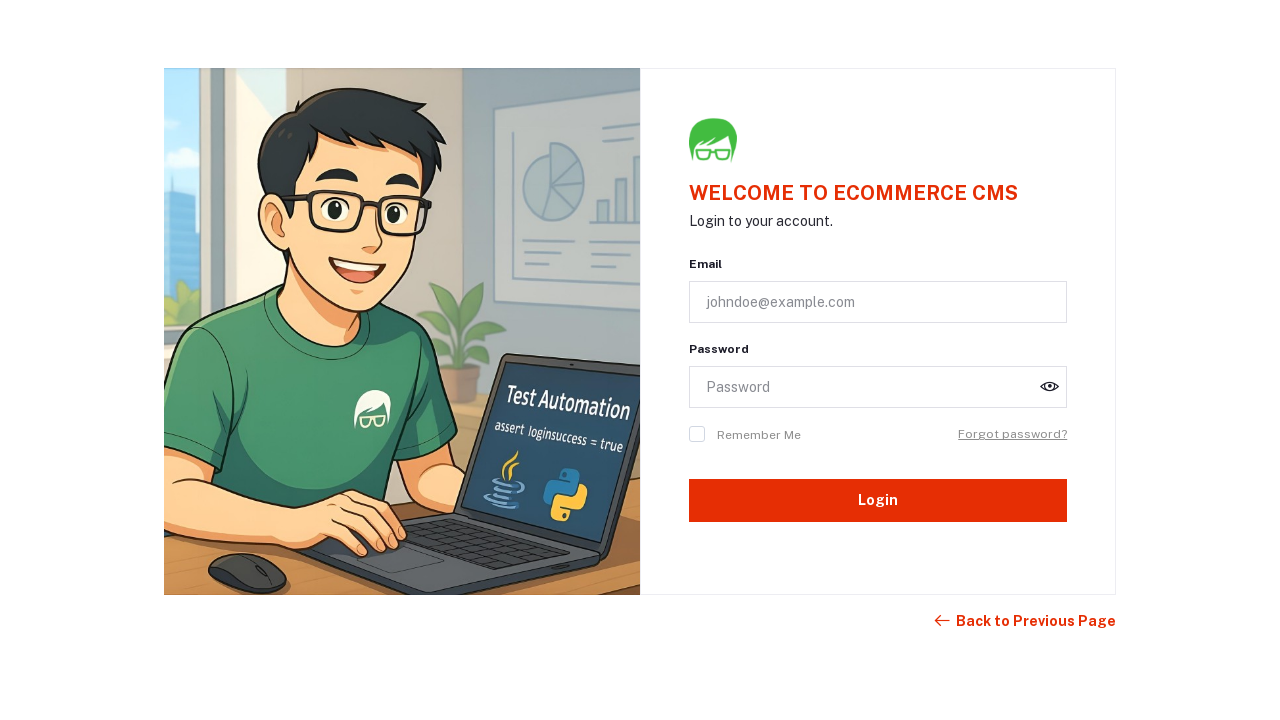

Filled email field with invalid format 'testuser123' (missing @) on #email
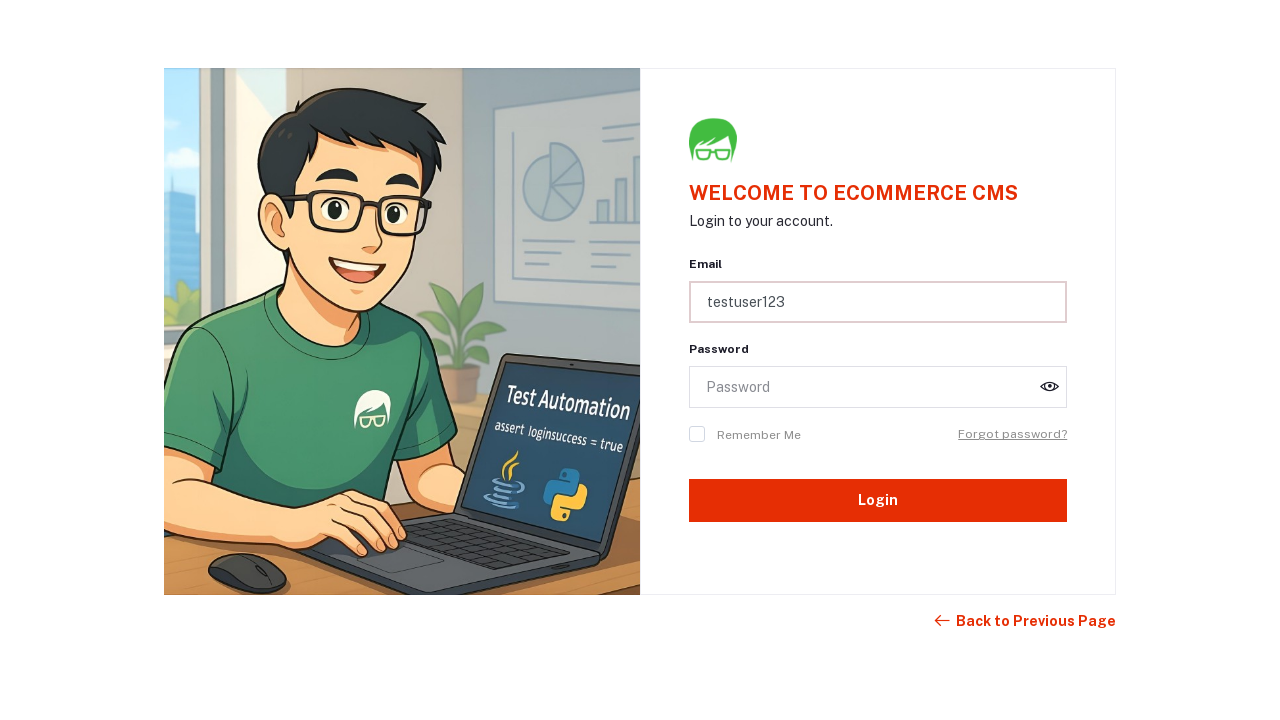

Filled password field with '123456' on #password
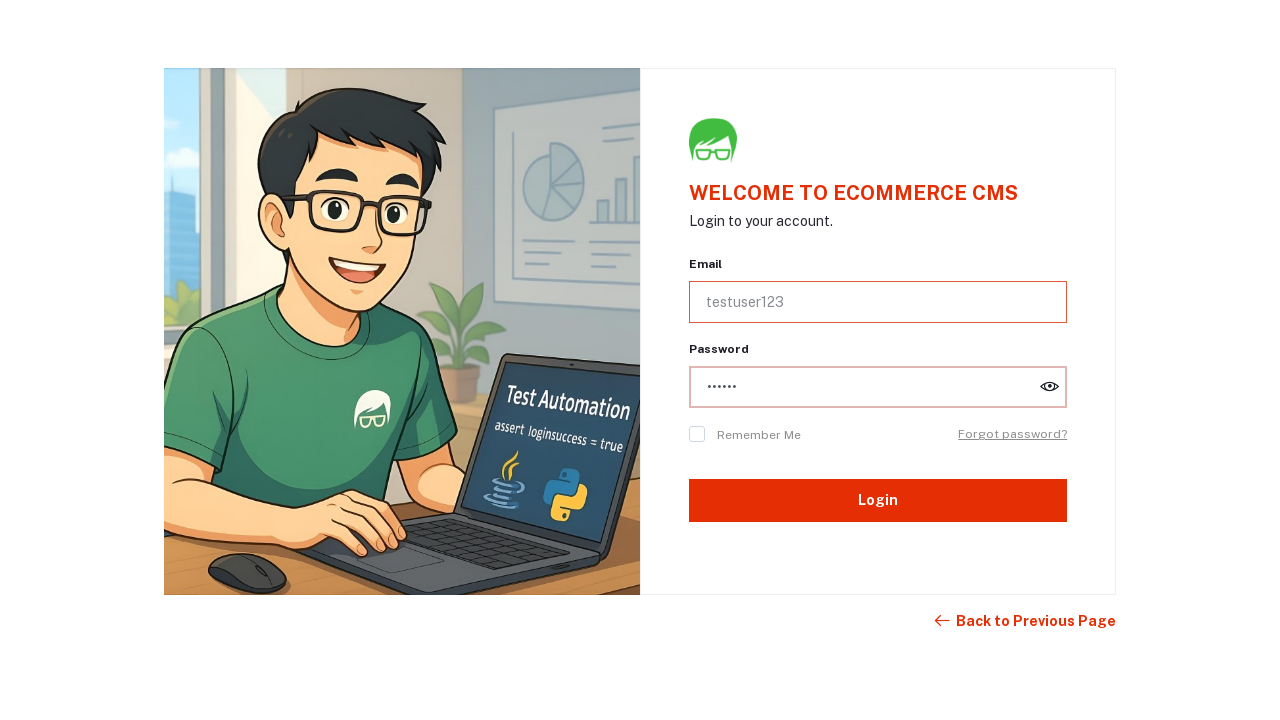

Clicked Login button at (878, 501) on xpath=//button[normalize-space()='Login']
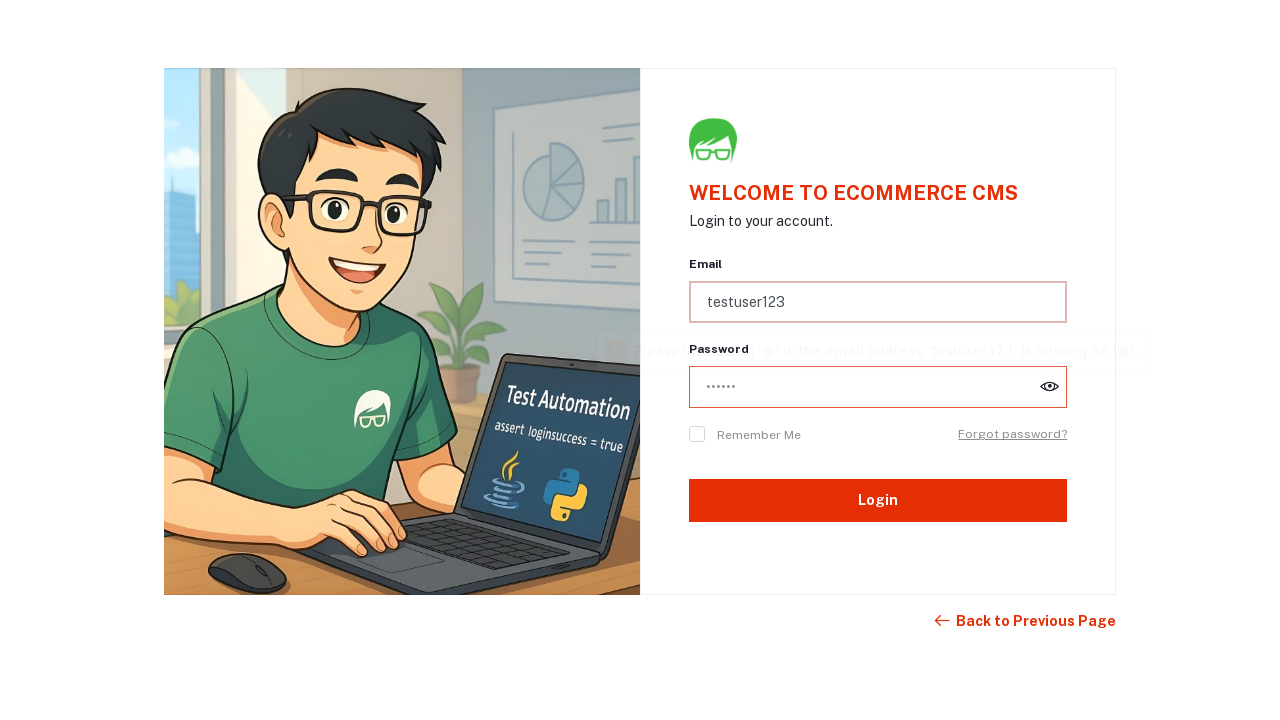

Waited 1000ms for validation message to appear
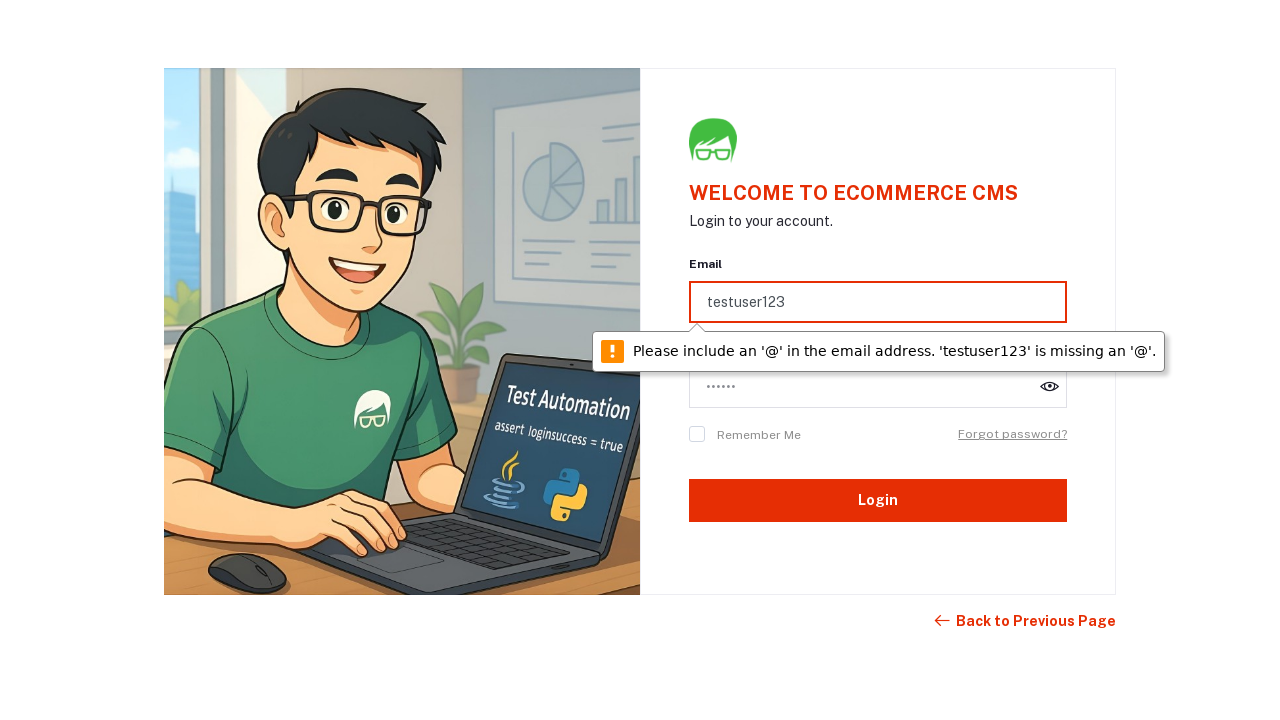

Retrieved email field validation message
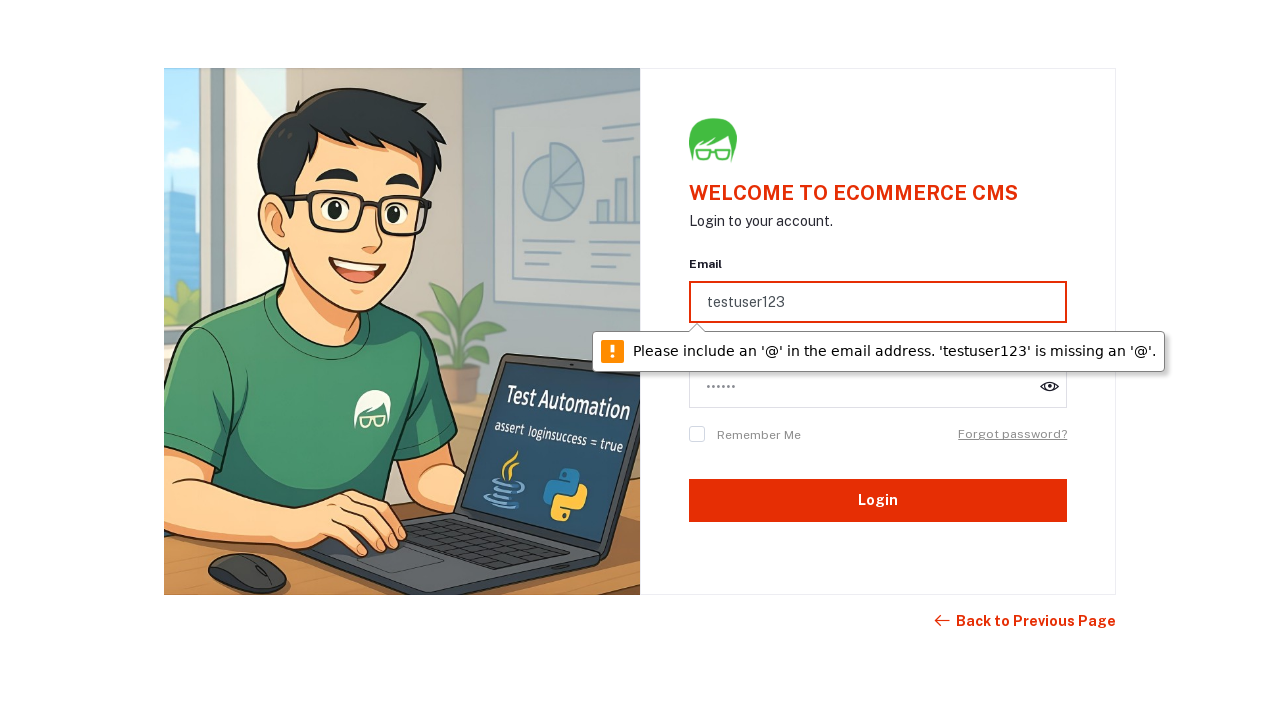

Asserted that email validation failed due to missing @ symbol
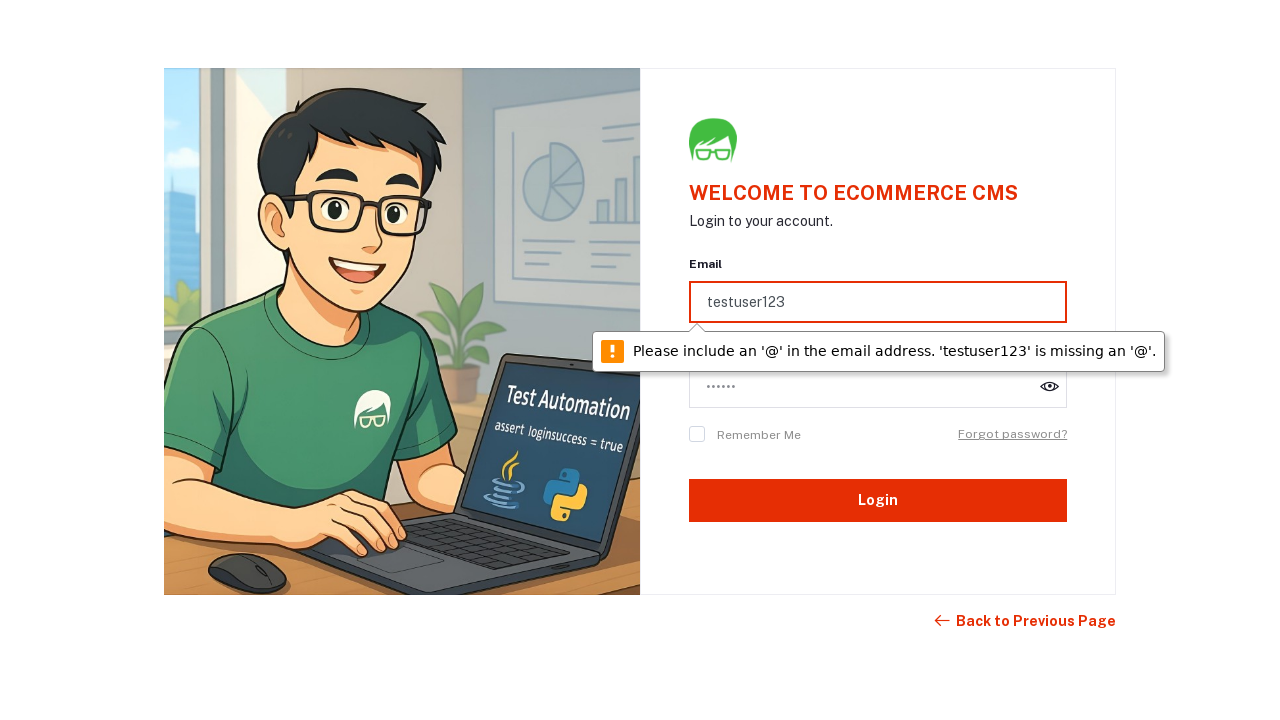

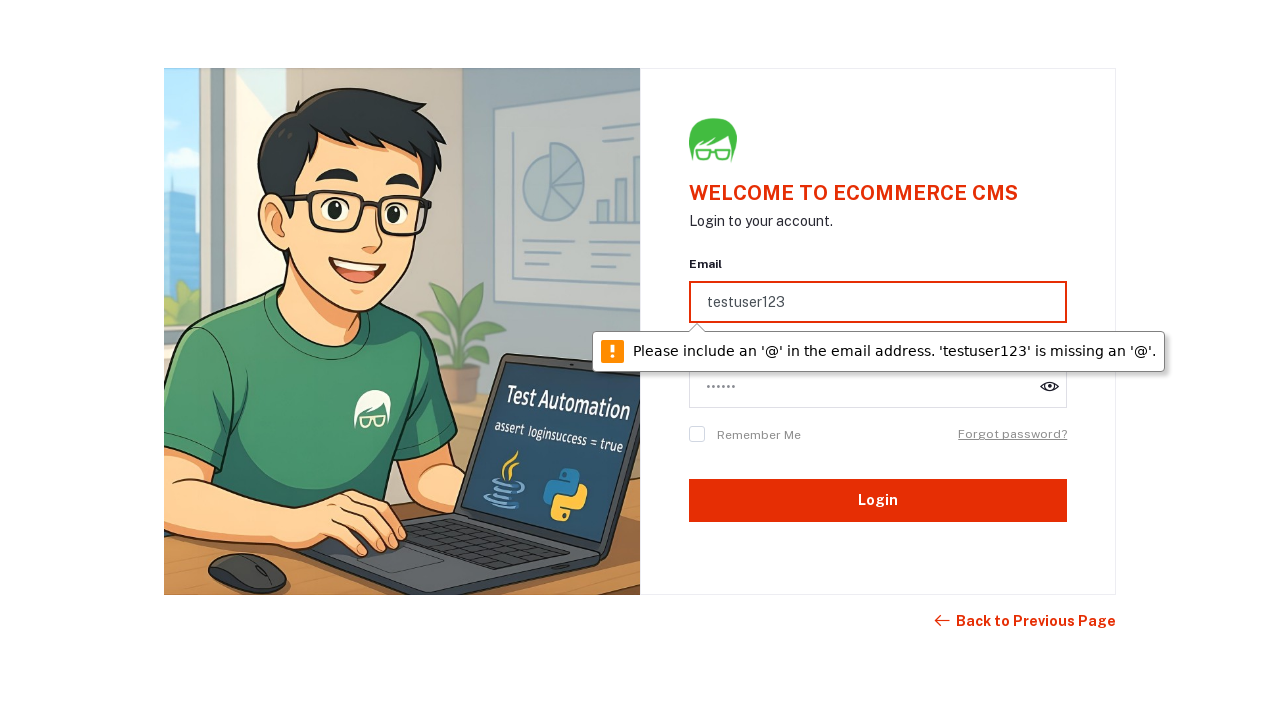